Tests a registration form by filling in three input fields (first, second, third) and submitting the form, then verifies the success message is displayed.

Starting URL: http://suninjuly.github.io/registration2.html

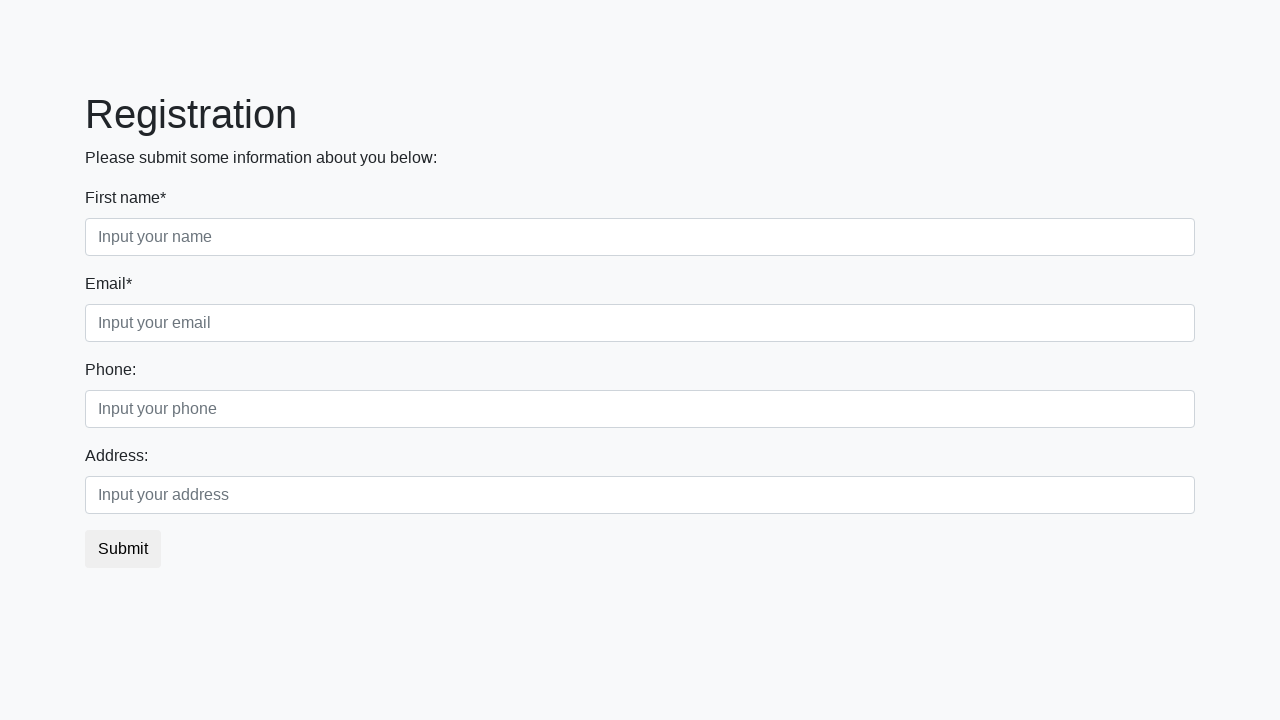

Filled first input field with 'John' on input.form-control.first
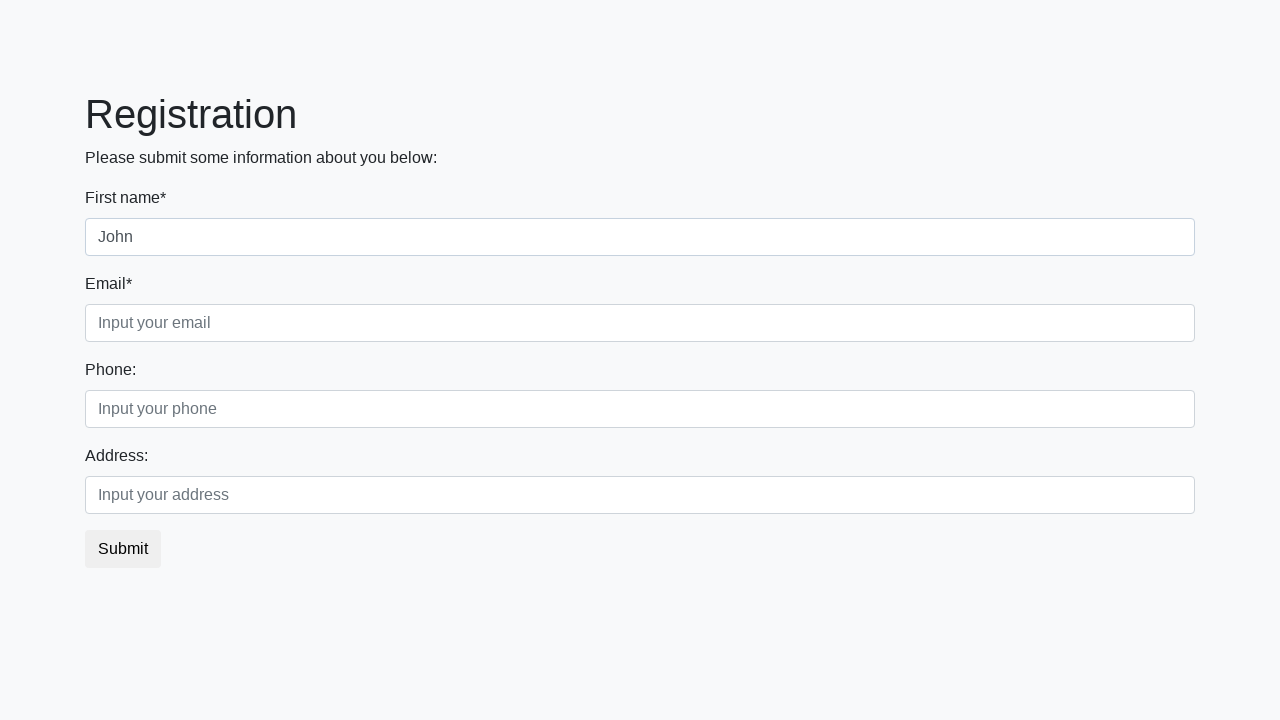

Filled second input field with 'Doe' on input.form-control.second
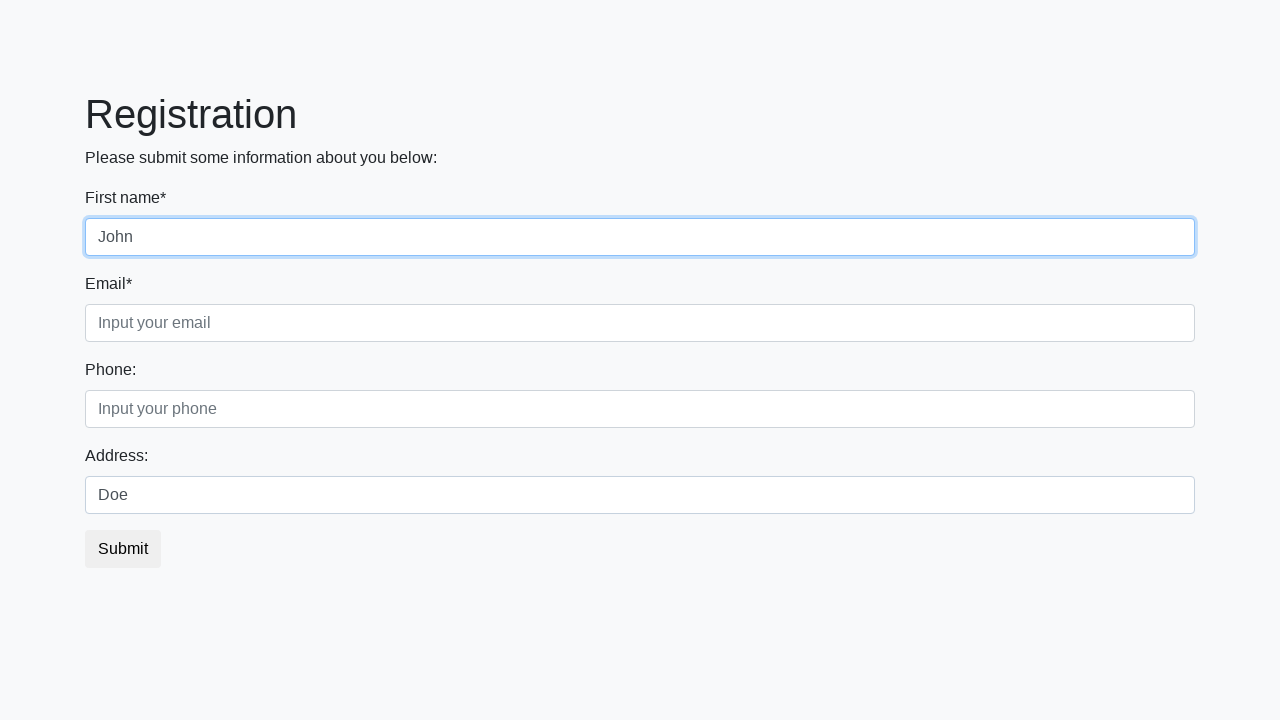

Filled third input field with 'johndoe@example.com' on input.form-control.third
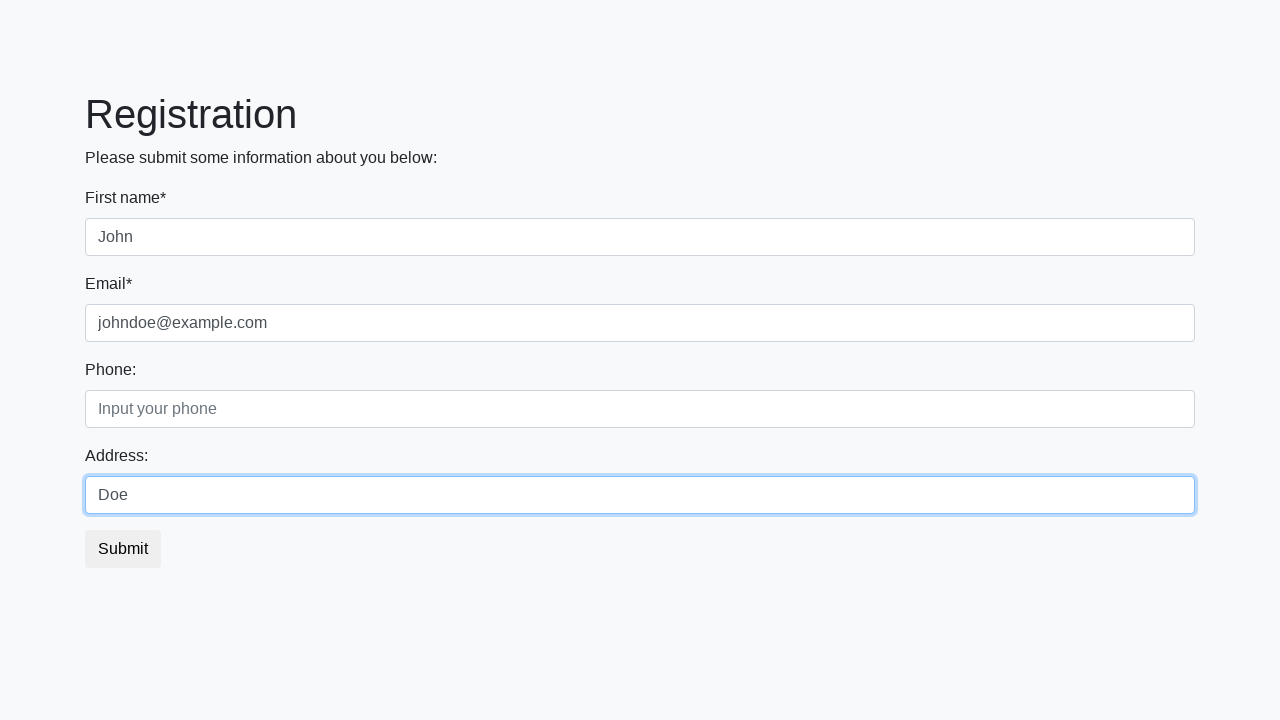

Clicked submit button to register at (123, 549) on button.btn
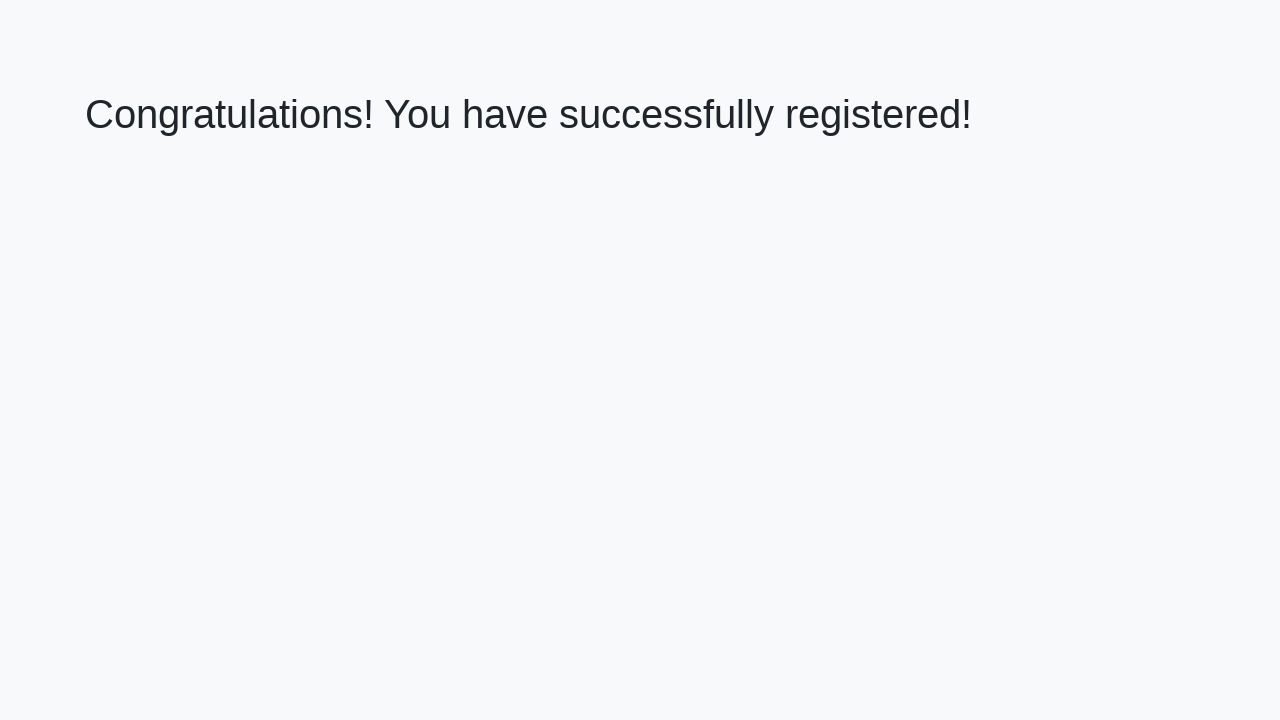

Success message displayed - registration completed
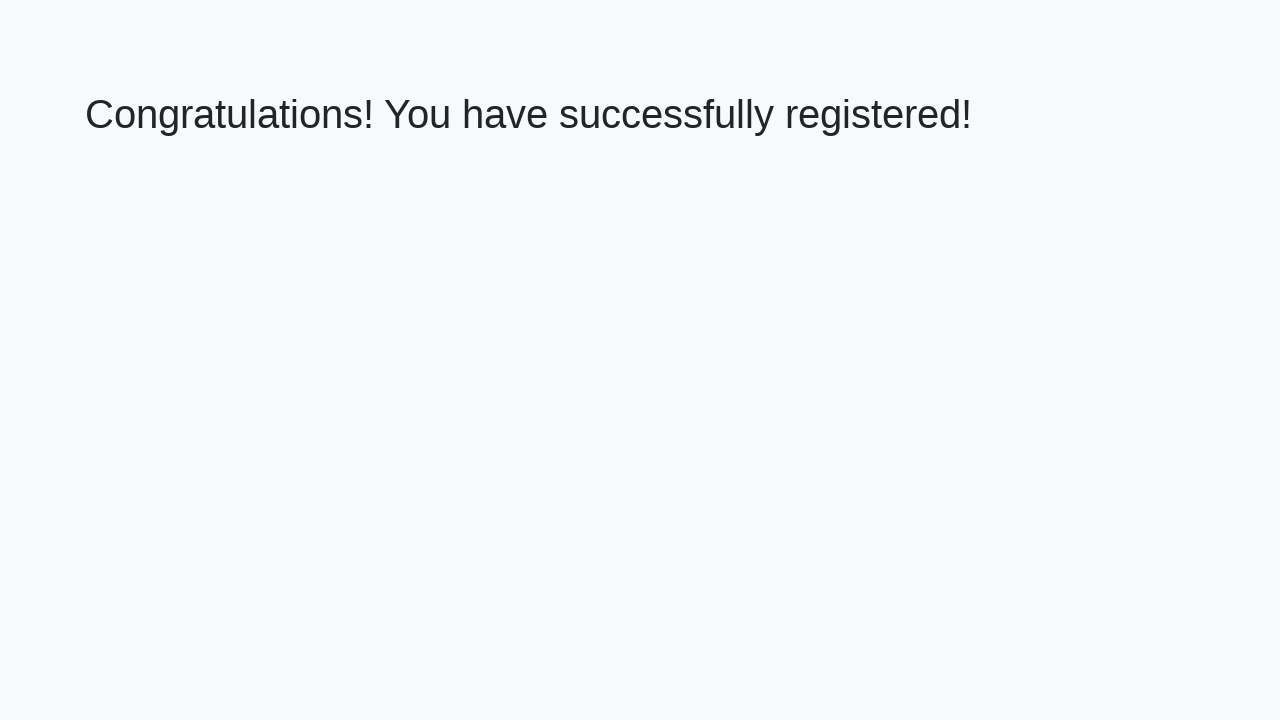

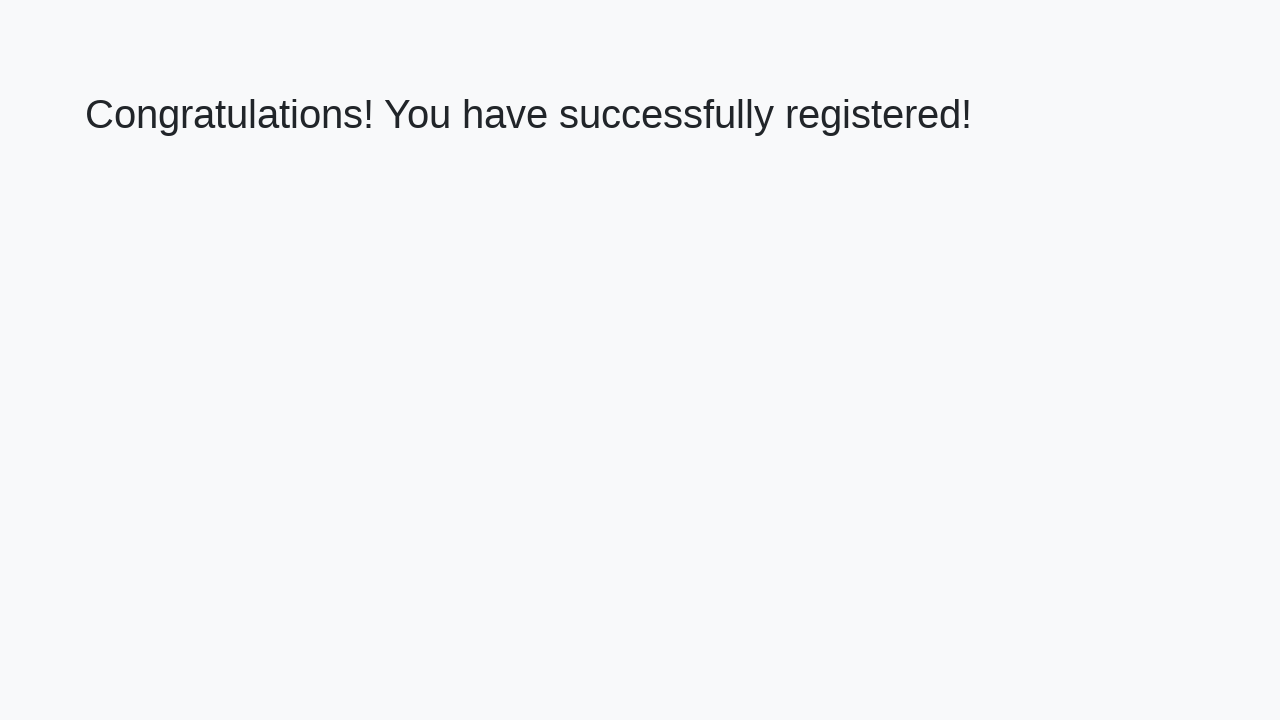